Tests time picker functionality by clicking on the time input, selecting "Now" option, and verifying the selected time is within the expected range.

Starting URL: https://test-with-me-app.vercel.app/learning/web-elements/elements/date-time

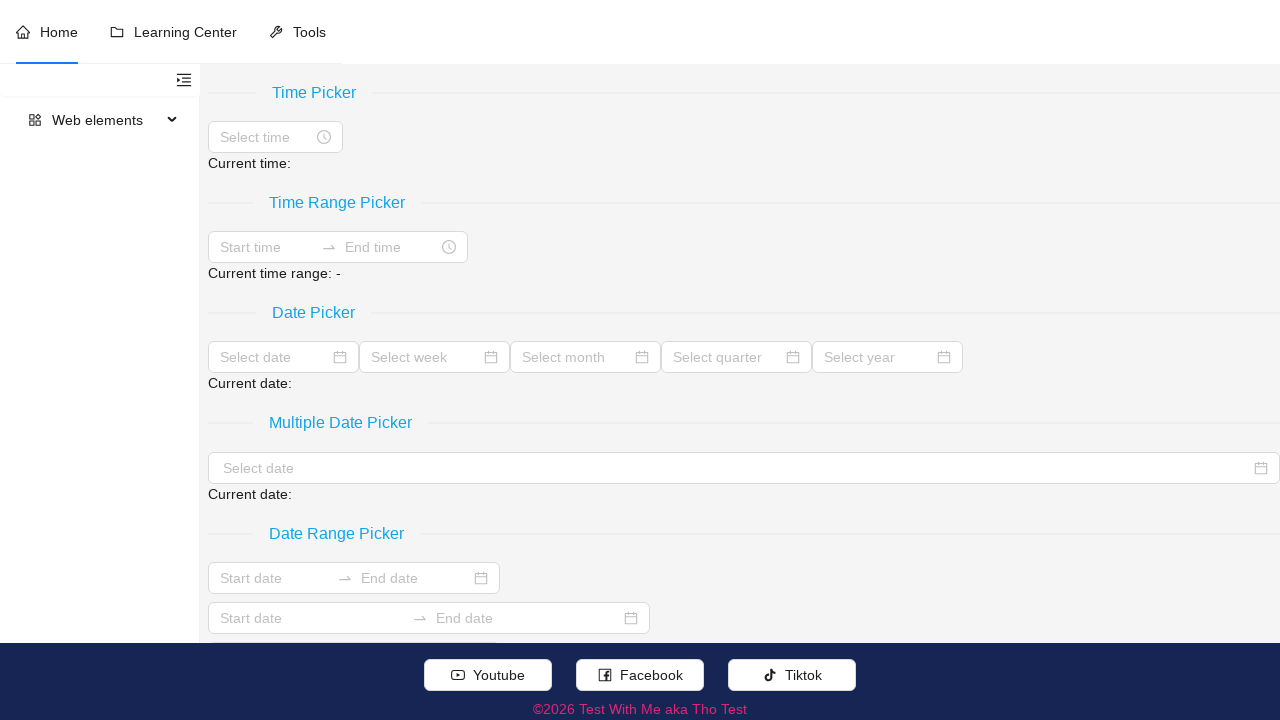

Waited for time picker input to load
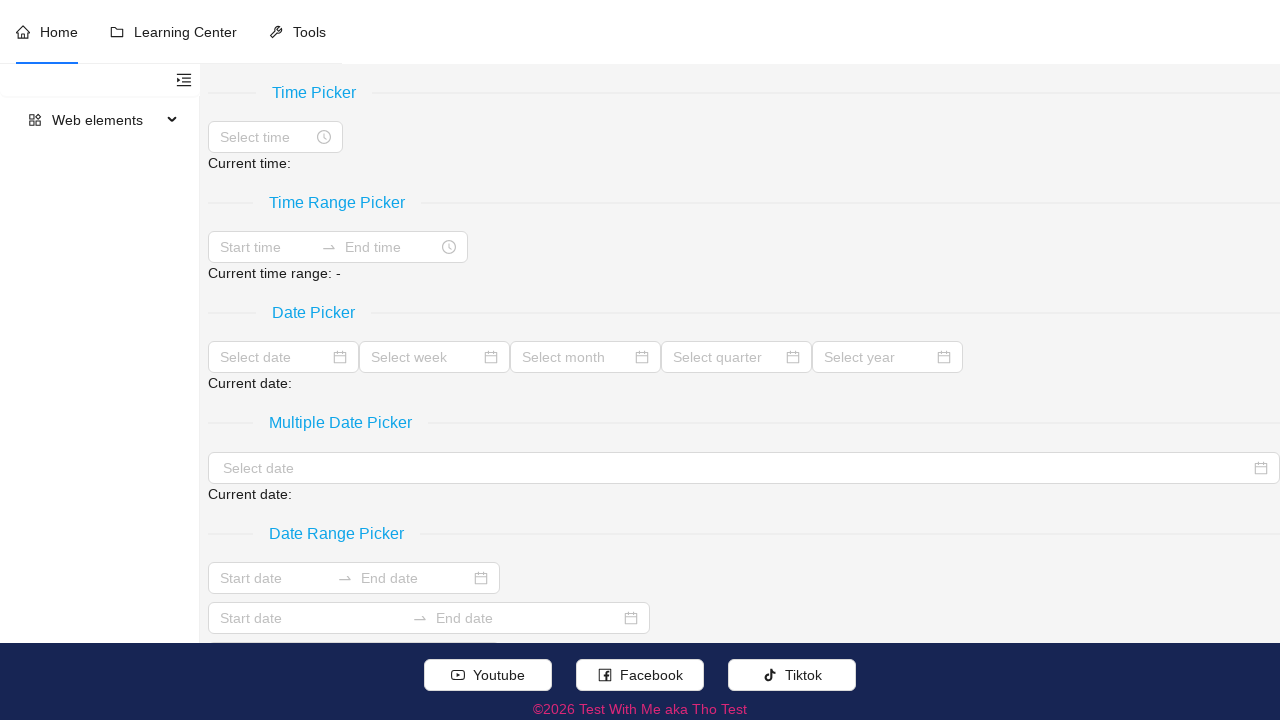

Clicked on the time picker input field at (266, 137) on xpath=//input[@placeholder='Select time']
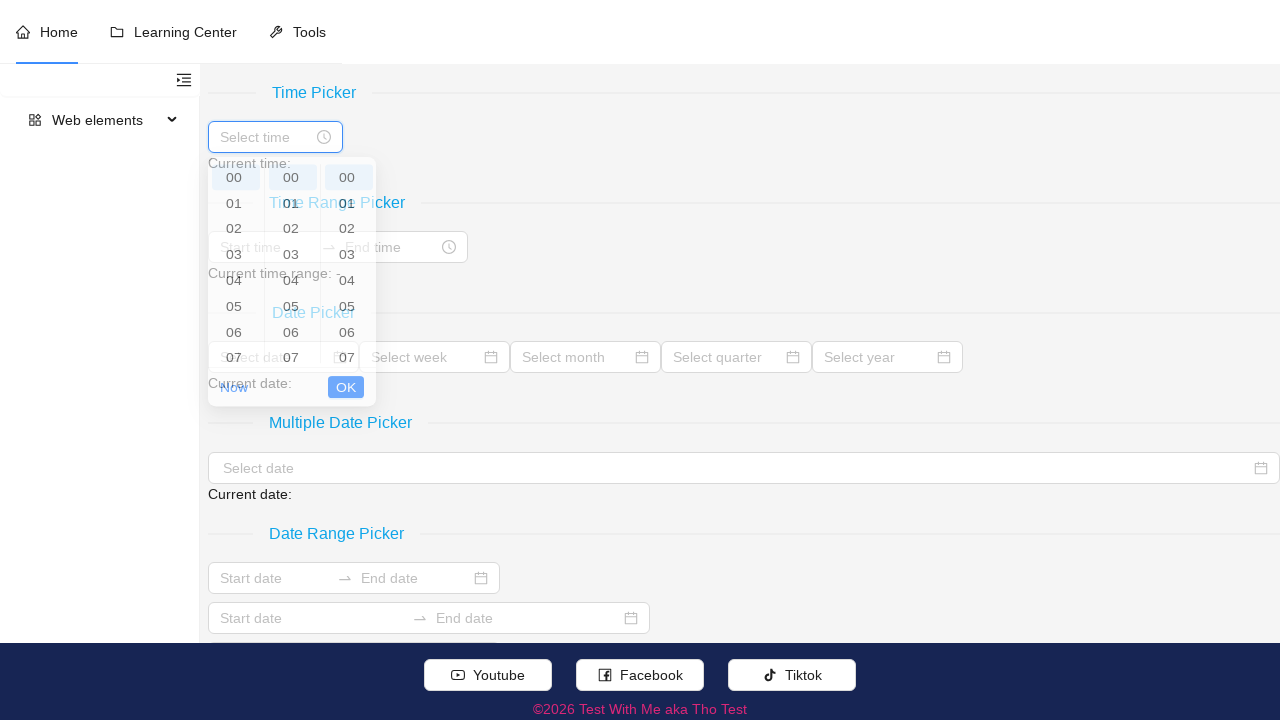

Clicked 'Now' button to select current time at (234, 407) on xpath=//a[text()[normalize-space()='Now']]
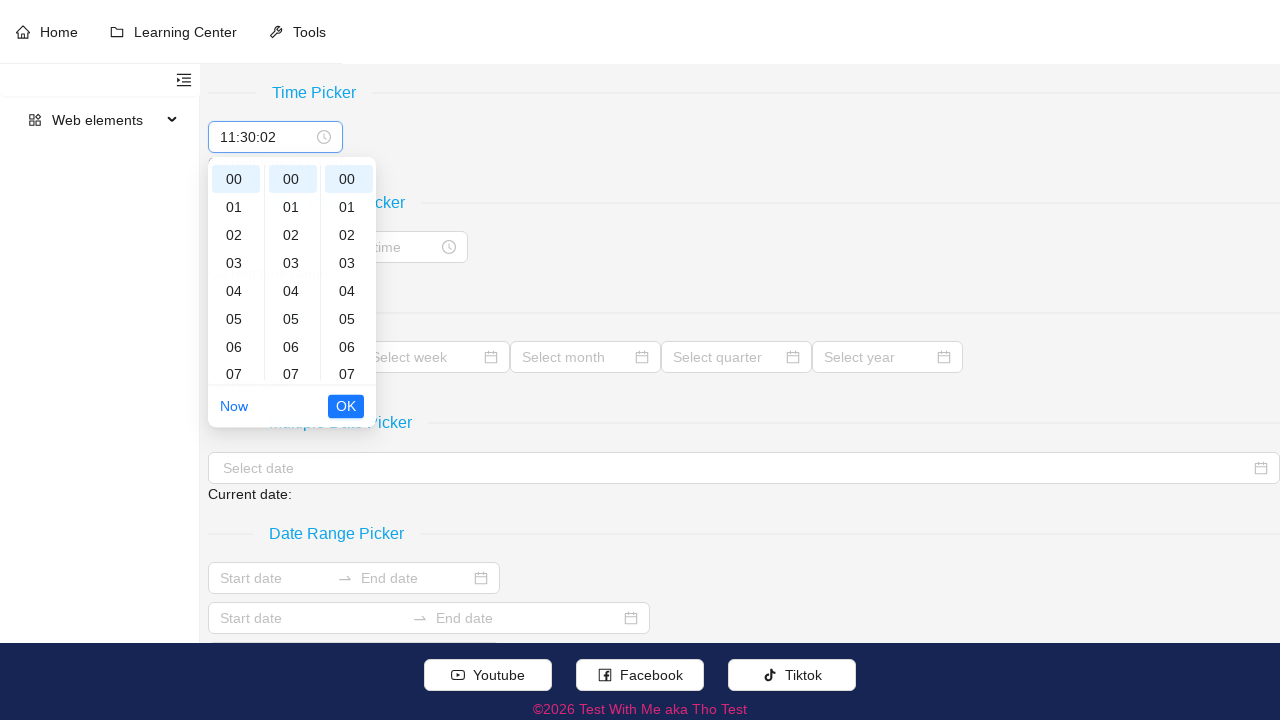

Verified that the current time was selected and displayed
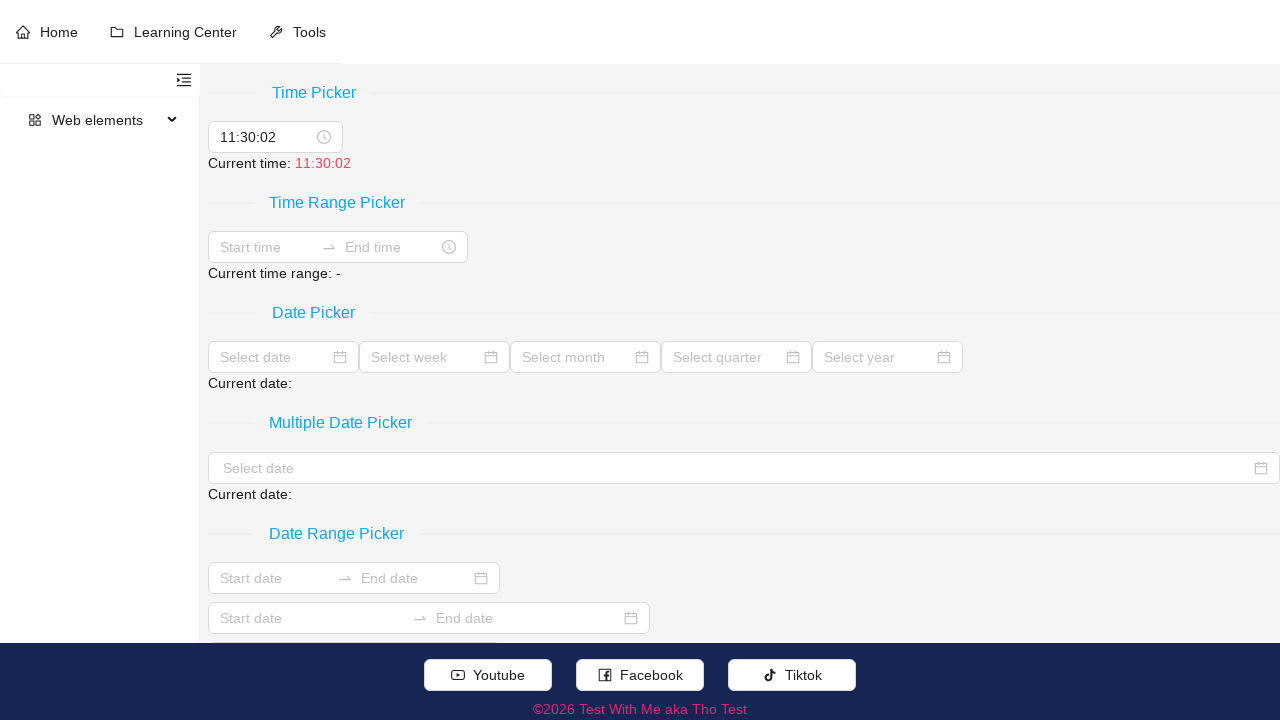

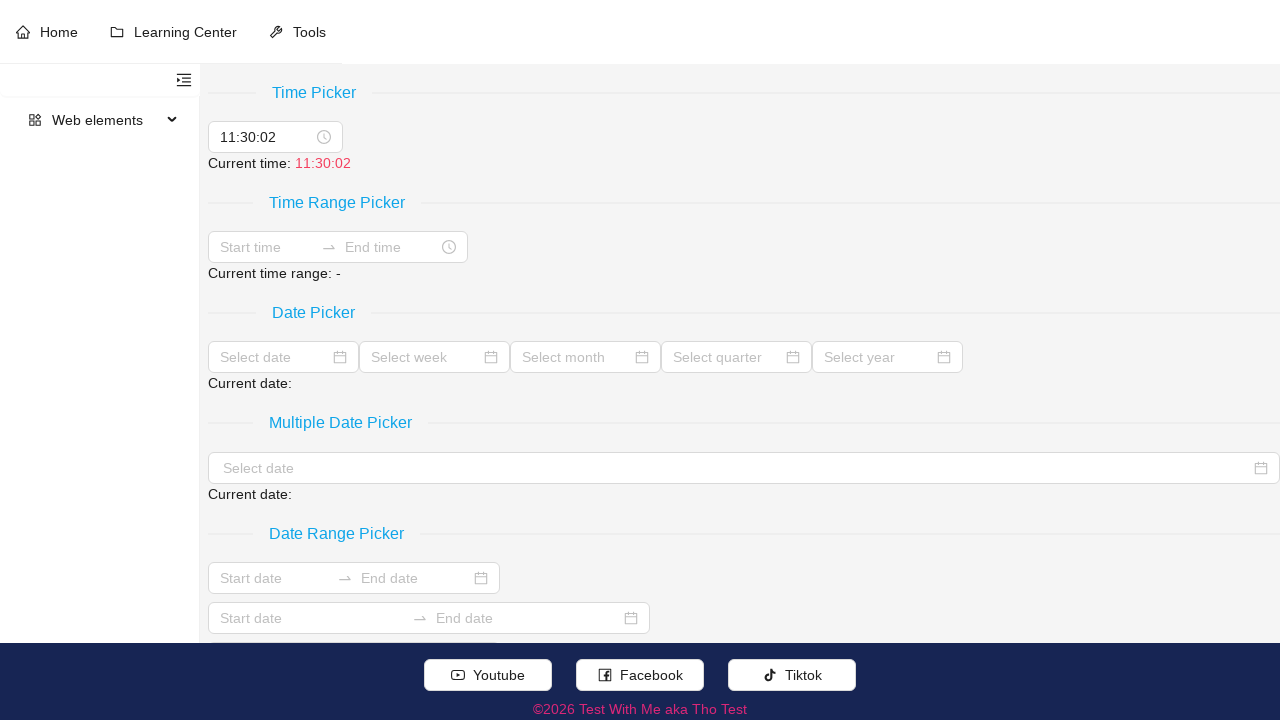